Demonstrates click and hold, move by offset, and release actions

Starting URL: https://jqueryui.com/draggable/

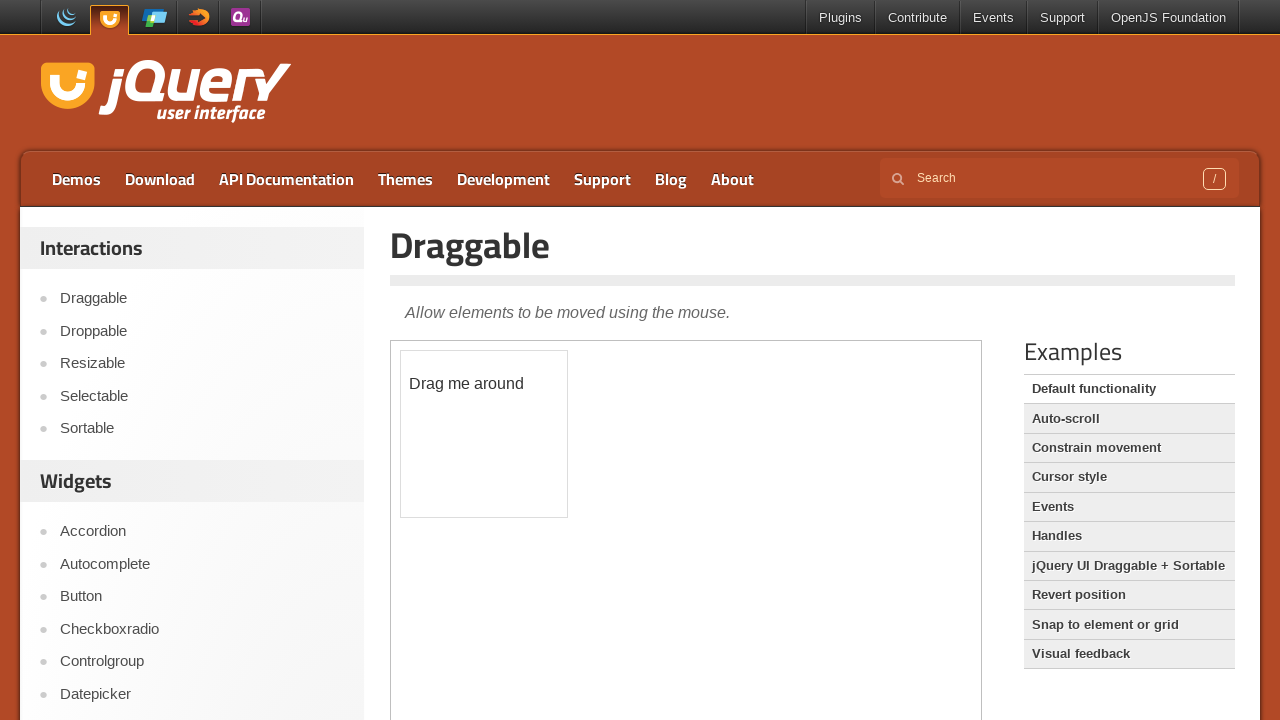

Located iframe containing draggable element
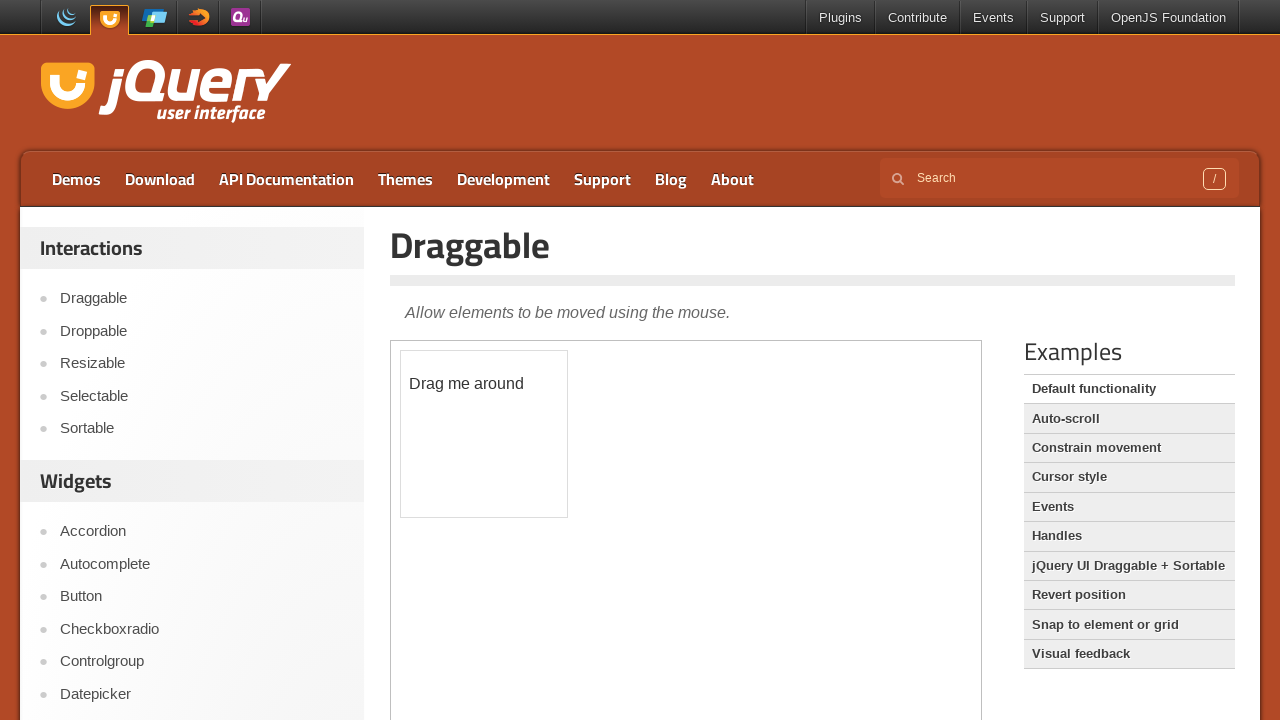

Located draggable element in iframe
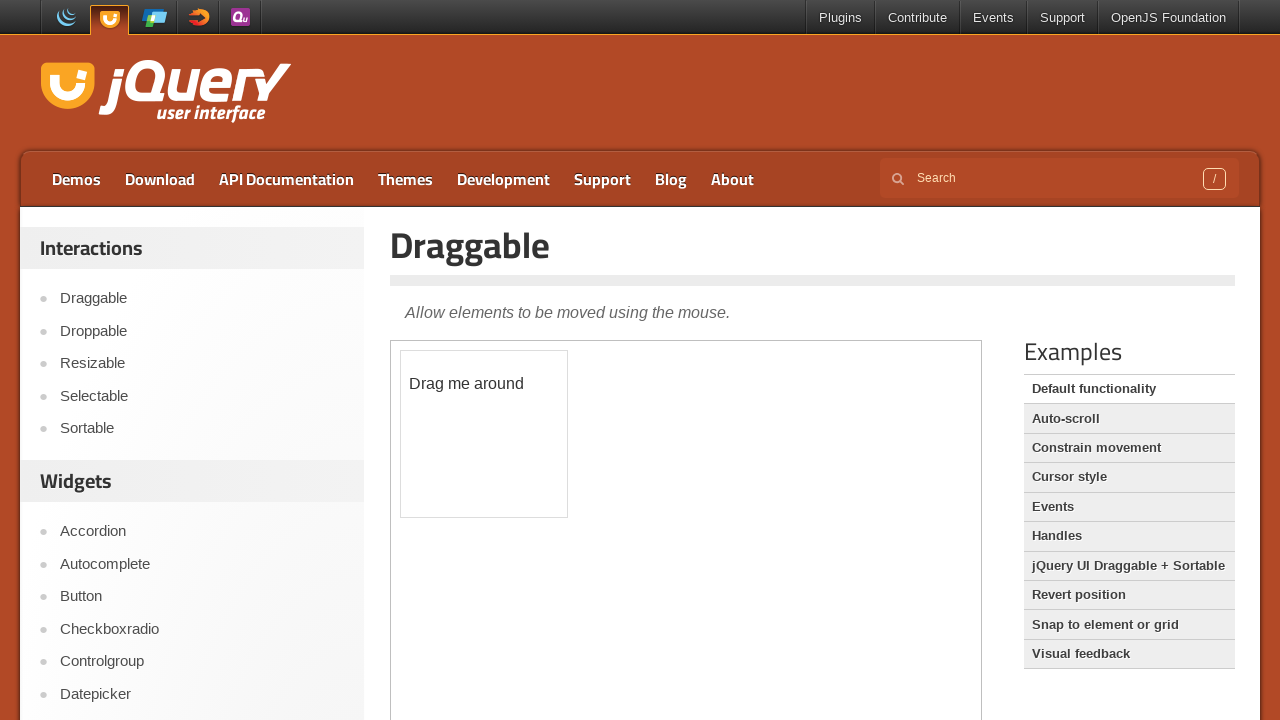

Retrieved bounding box of draggable element
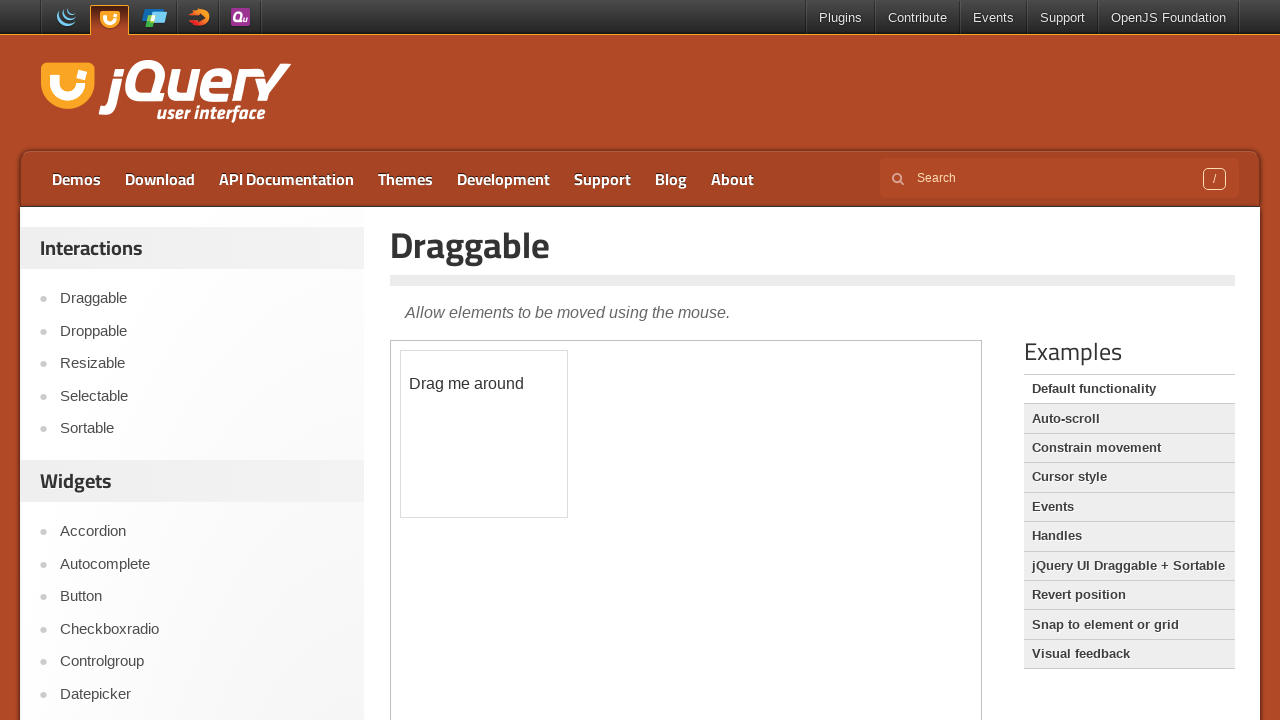

Moved mouse to center of draggable element at (484, 434)
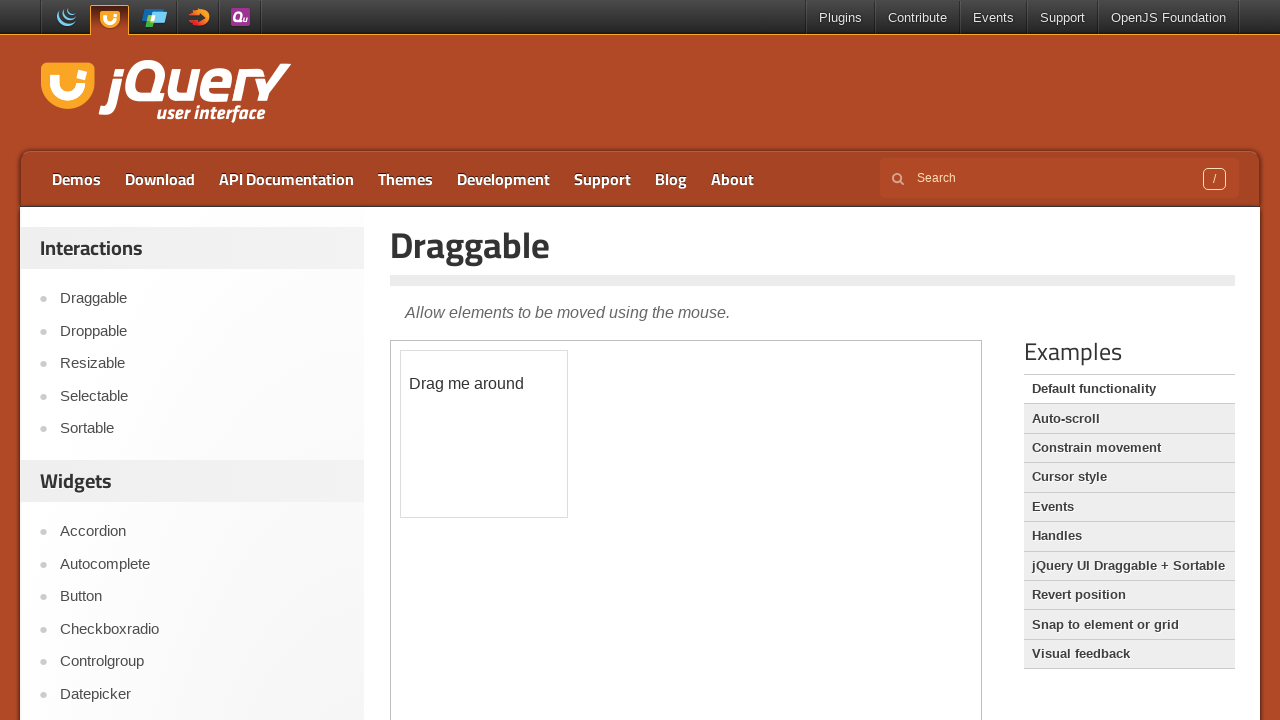

Pressed mouse button down to initiate drag at (484, 434)
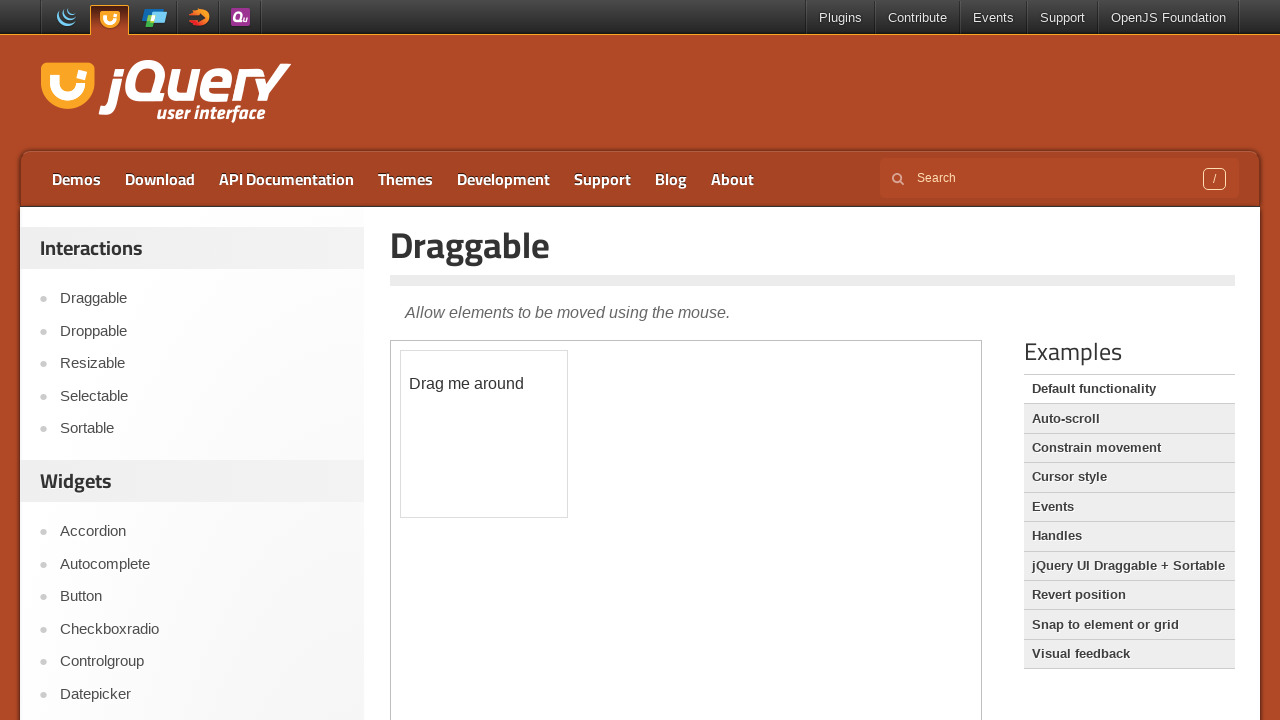

Waited 5 seconds while holding mouse button
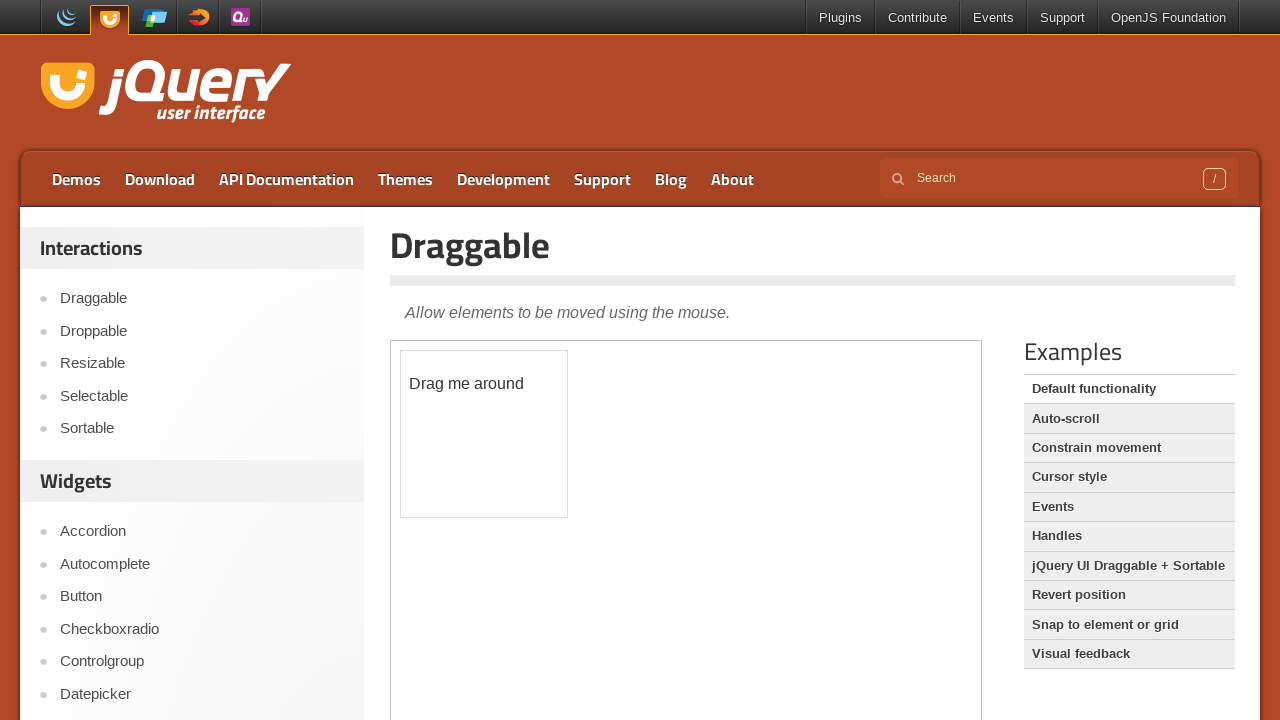

Moved mouse 150 pixels right and 150 pixels down at (634, 584)
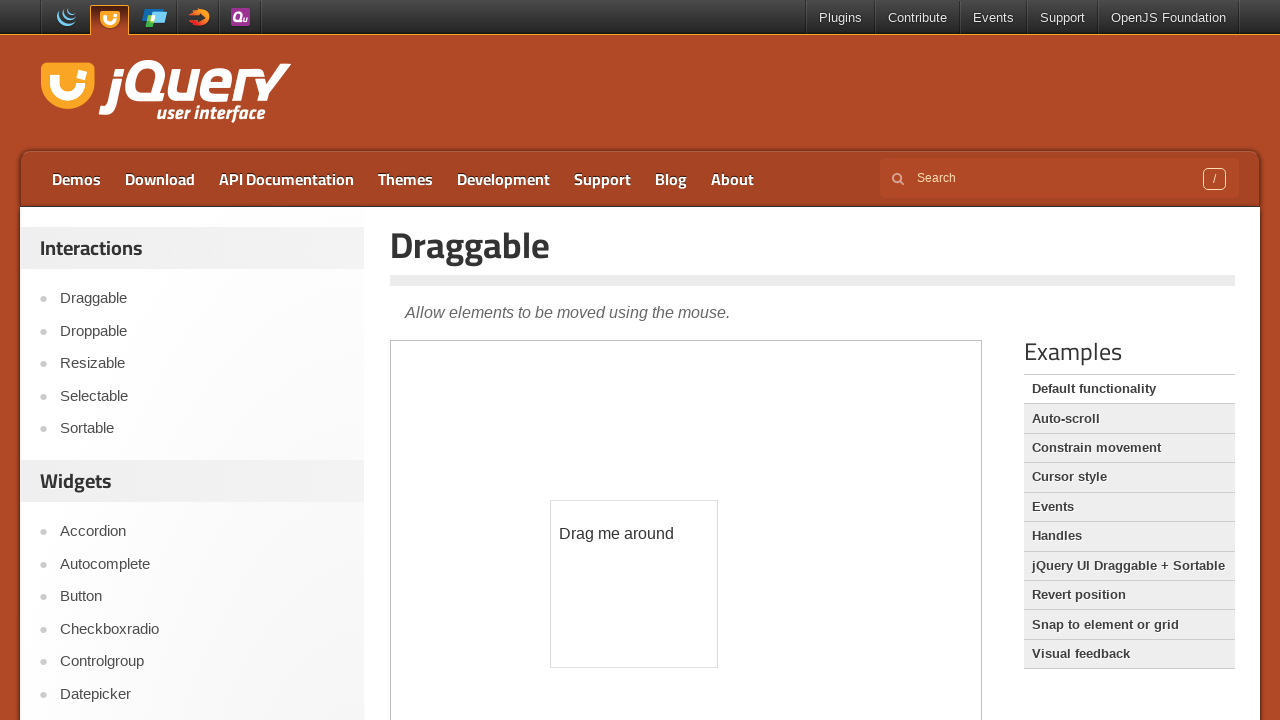

Released mouse button to complete drag operation at (634, 584)
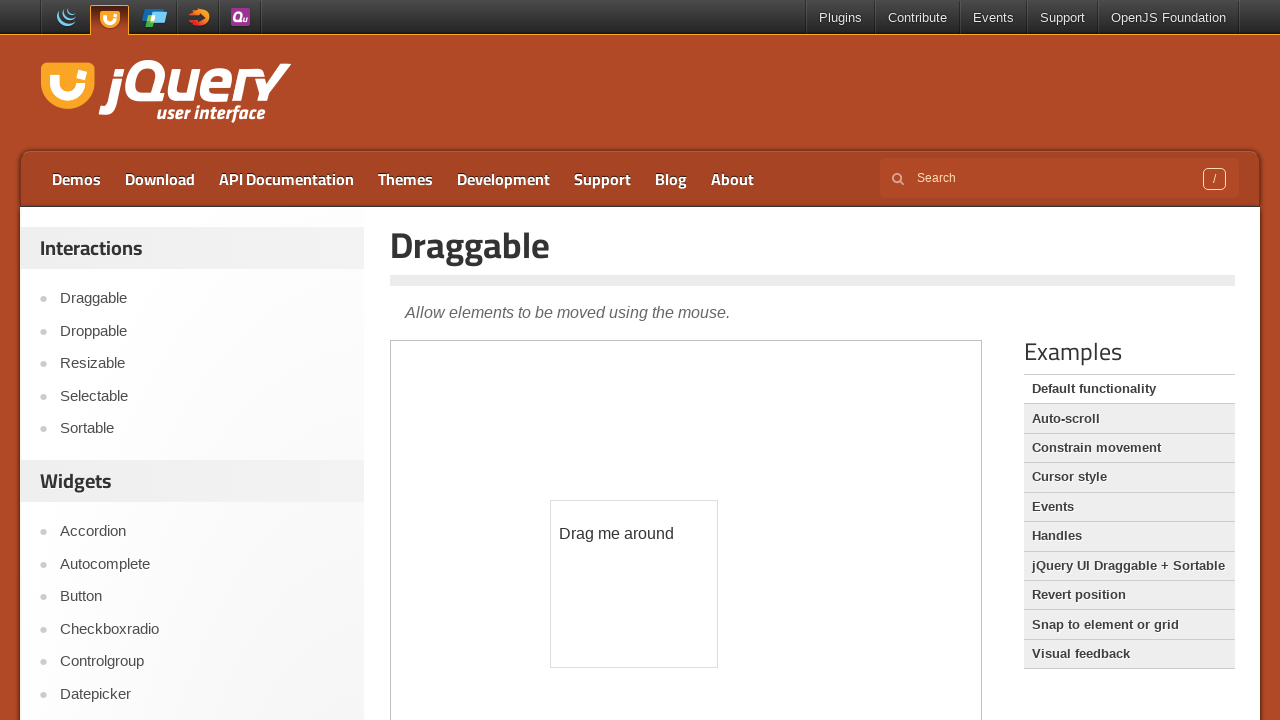

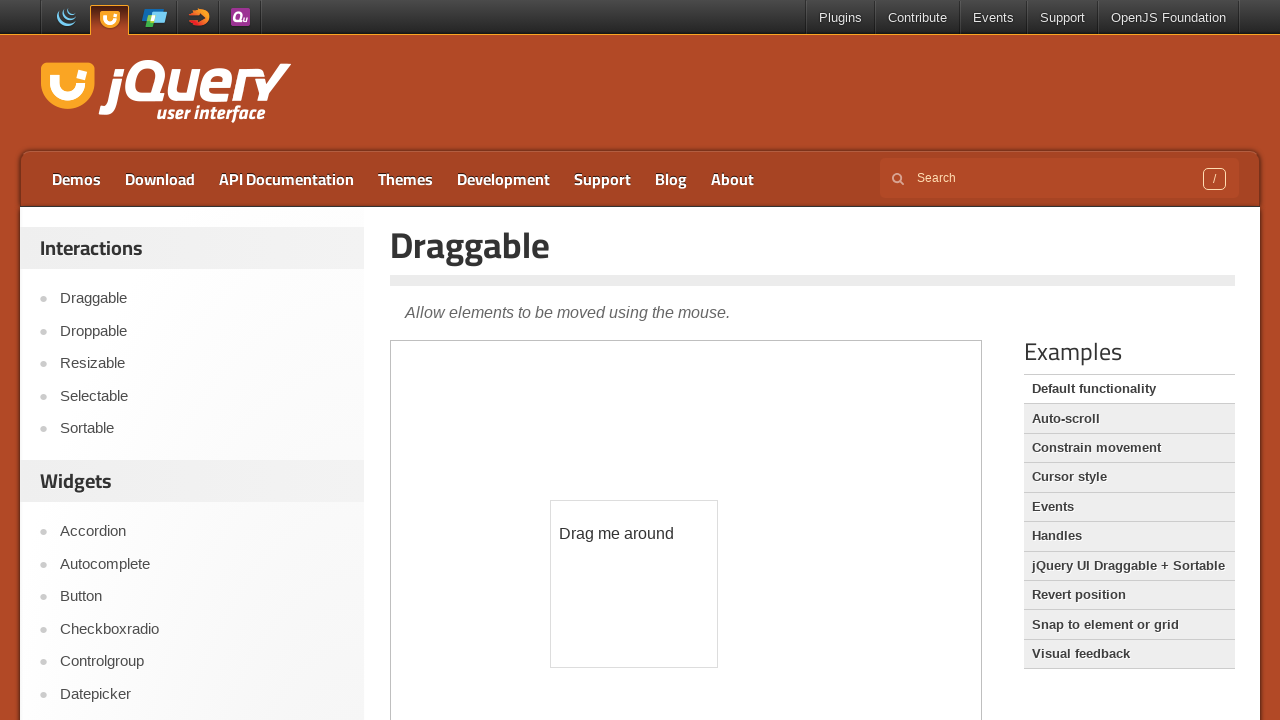